Tests handling of a confirm dialog popup by clicking a button that triggers a confirmation alert and accepting it

Starting URL: https://demoqa.com/alerts

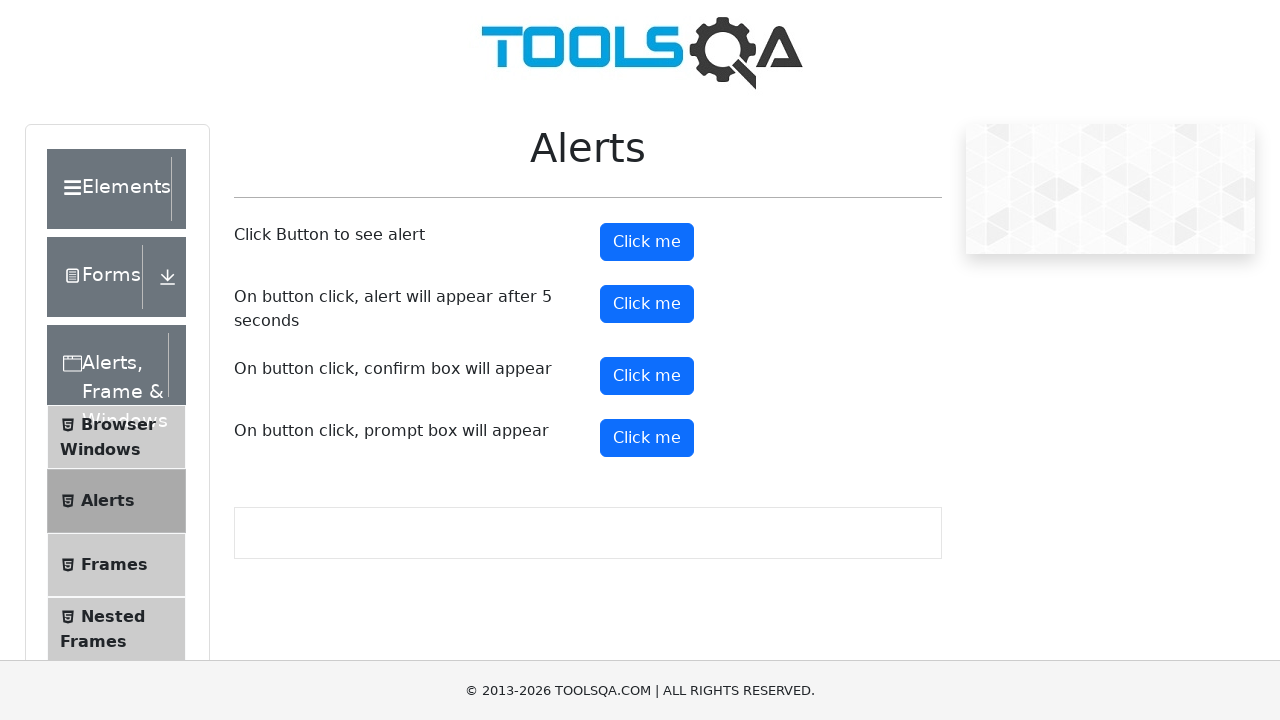

Set up dialog handler to accept confirmation dialogs
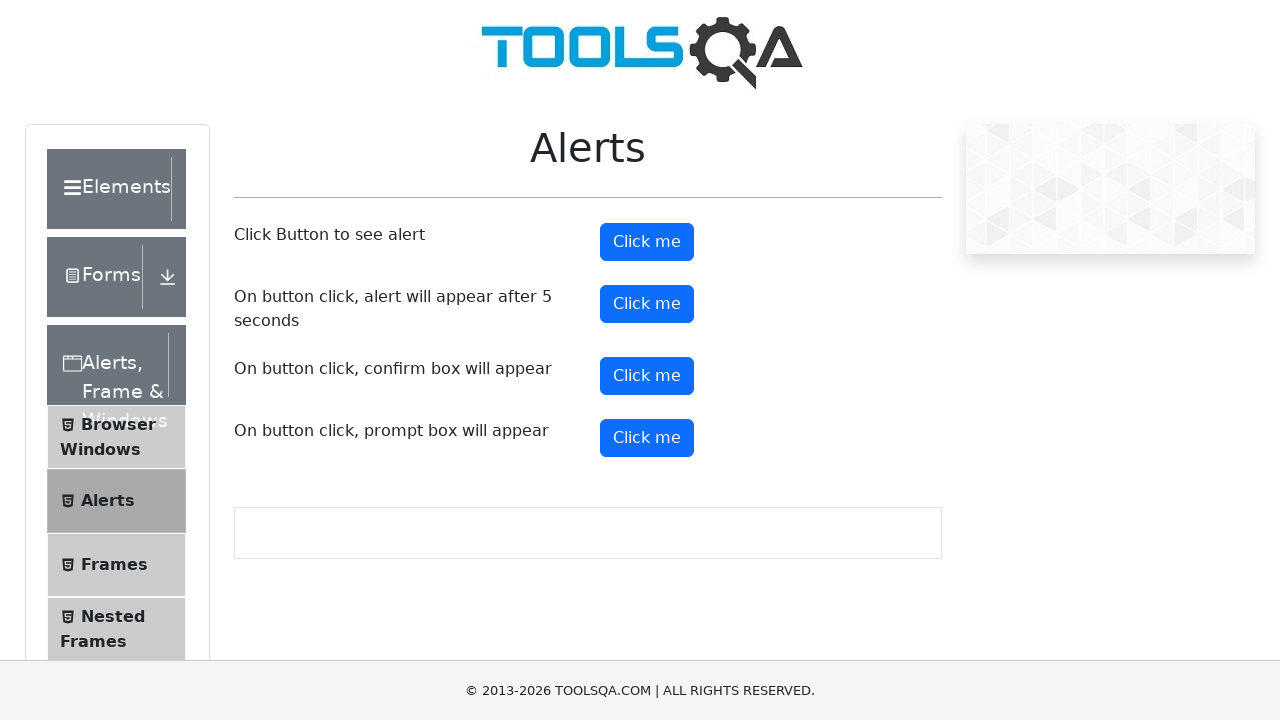

Clicked confirm button to trigger confirmation dialog at (647, 376) on #confirmButton
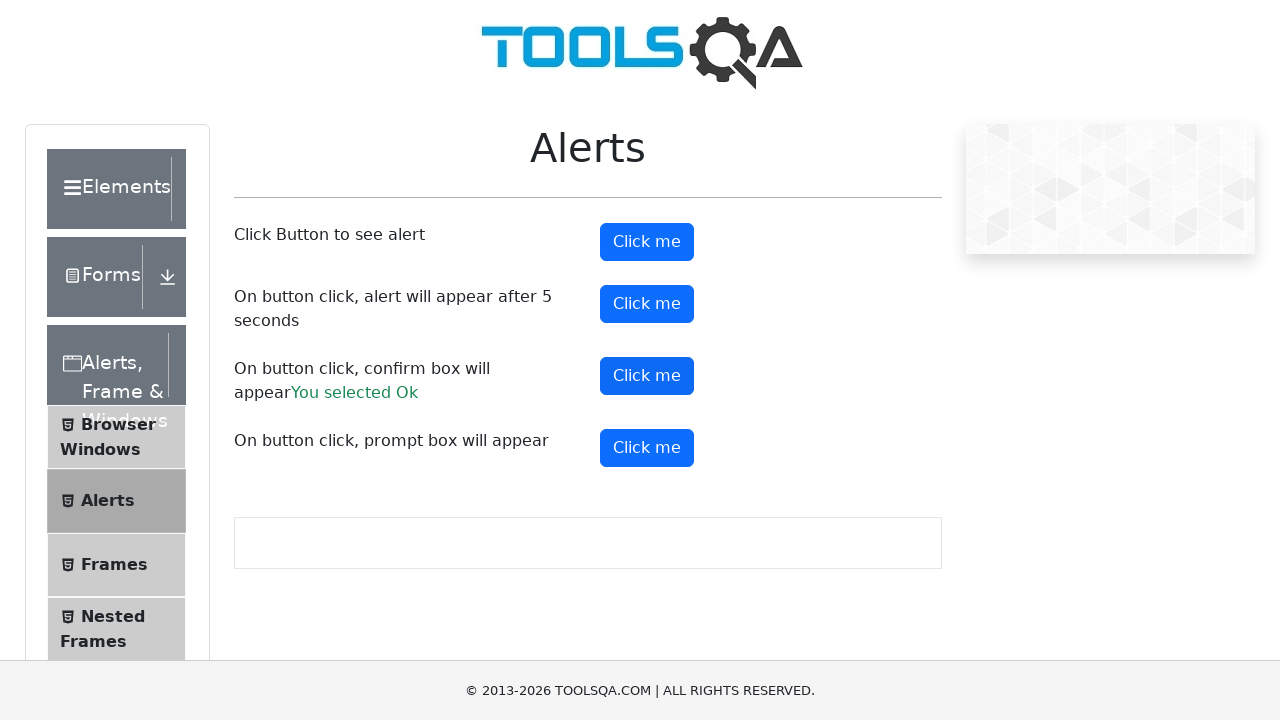

Waited for dialog handling to complete
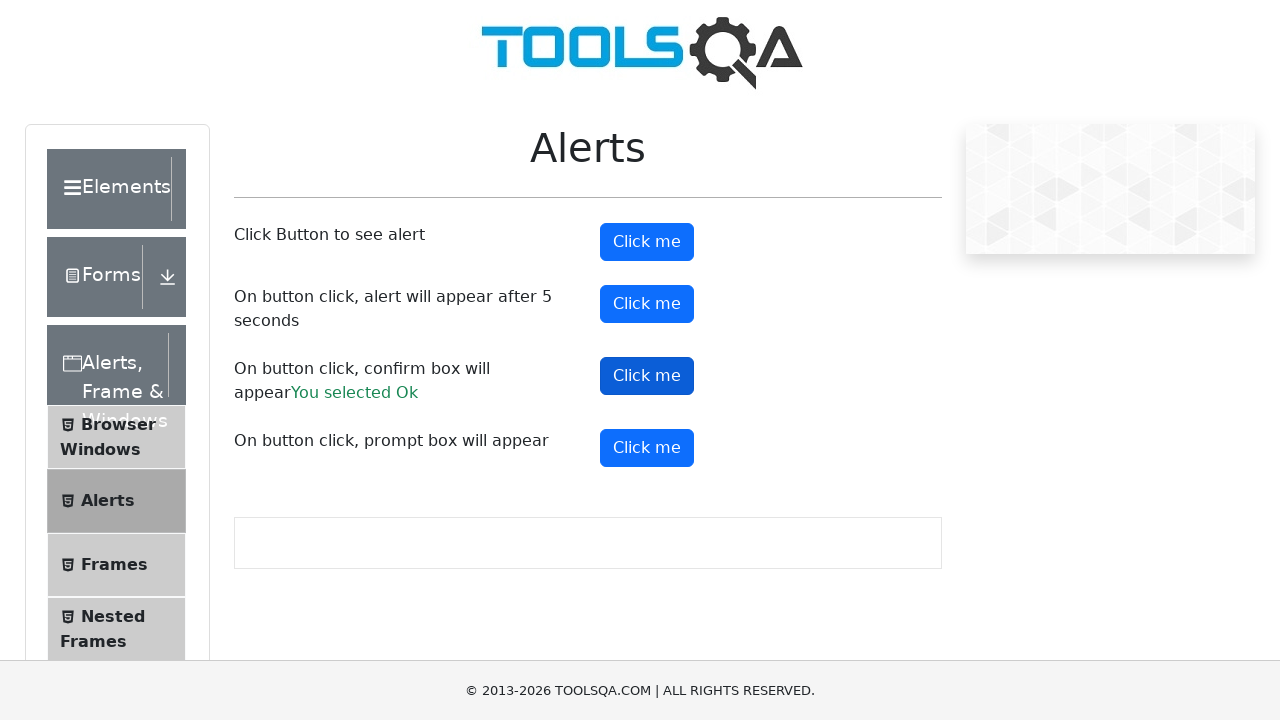

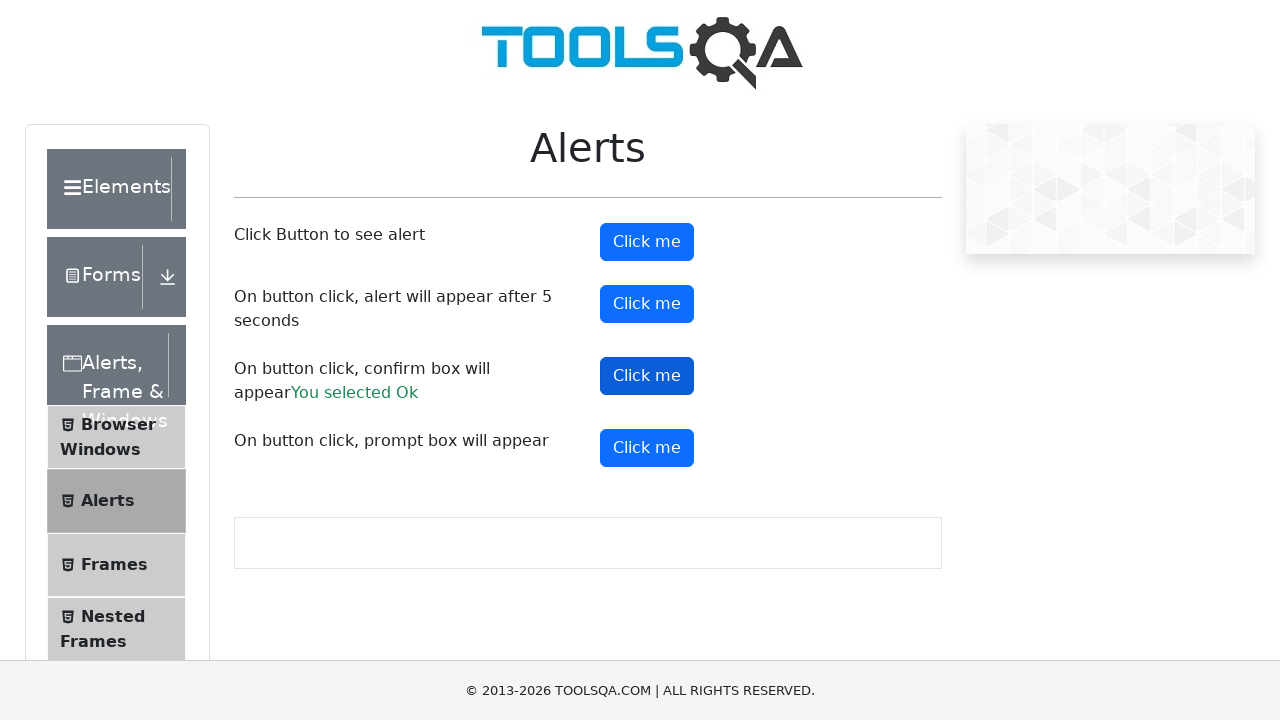